Tests browser navigation functionality by clicking a link, then testing browser back, forward, and refresh operations

Starting URL: https://courses.letskodeit.com

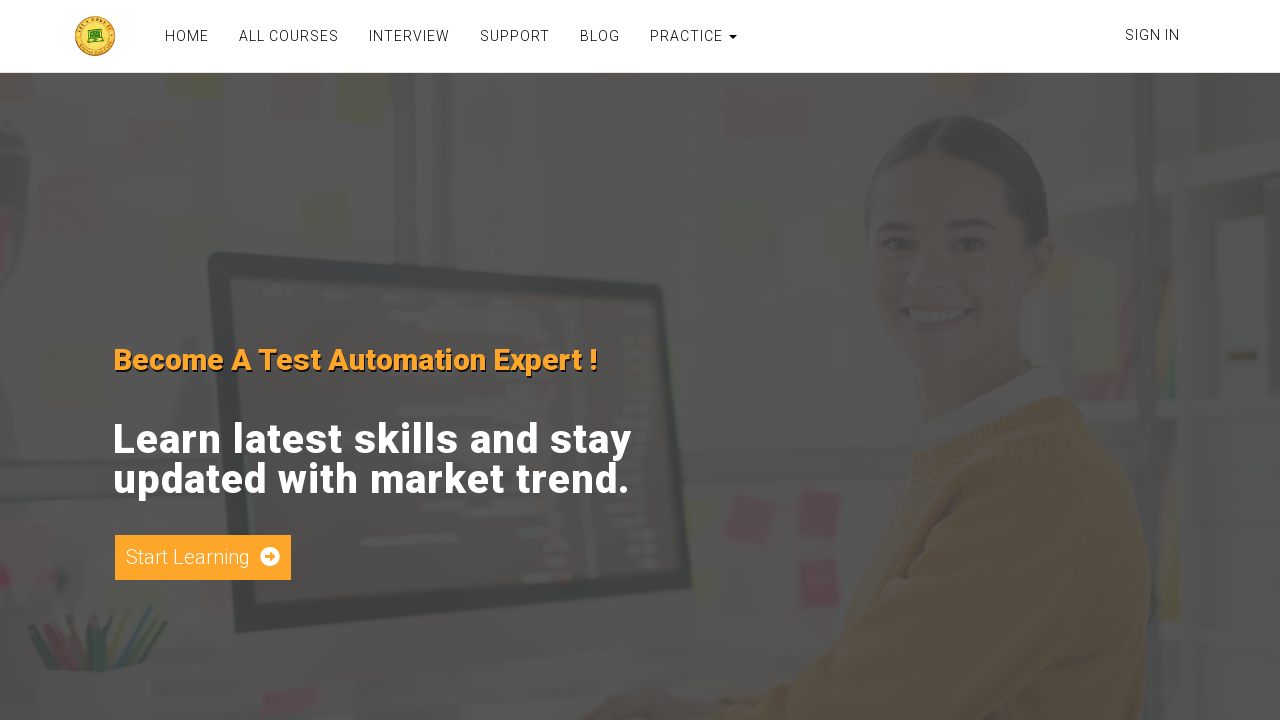

Clicked the main CTA button at (202, 558) on a.btn.btn-default.btn-wide.btn-lg.dynamic-button
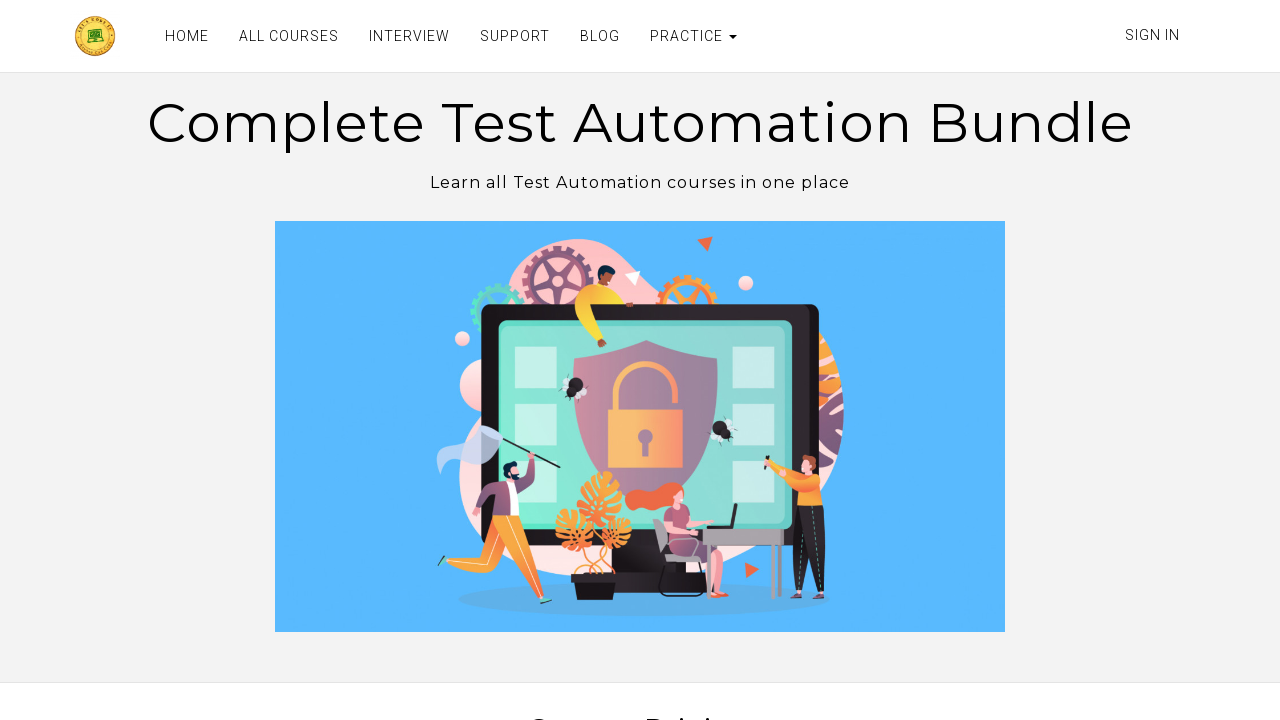

Navigated back to the previous page
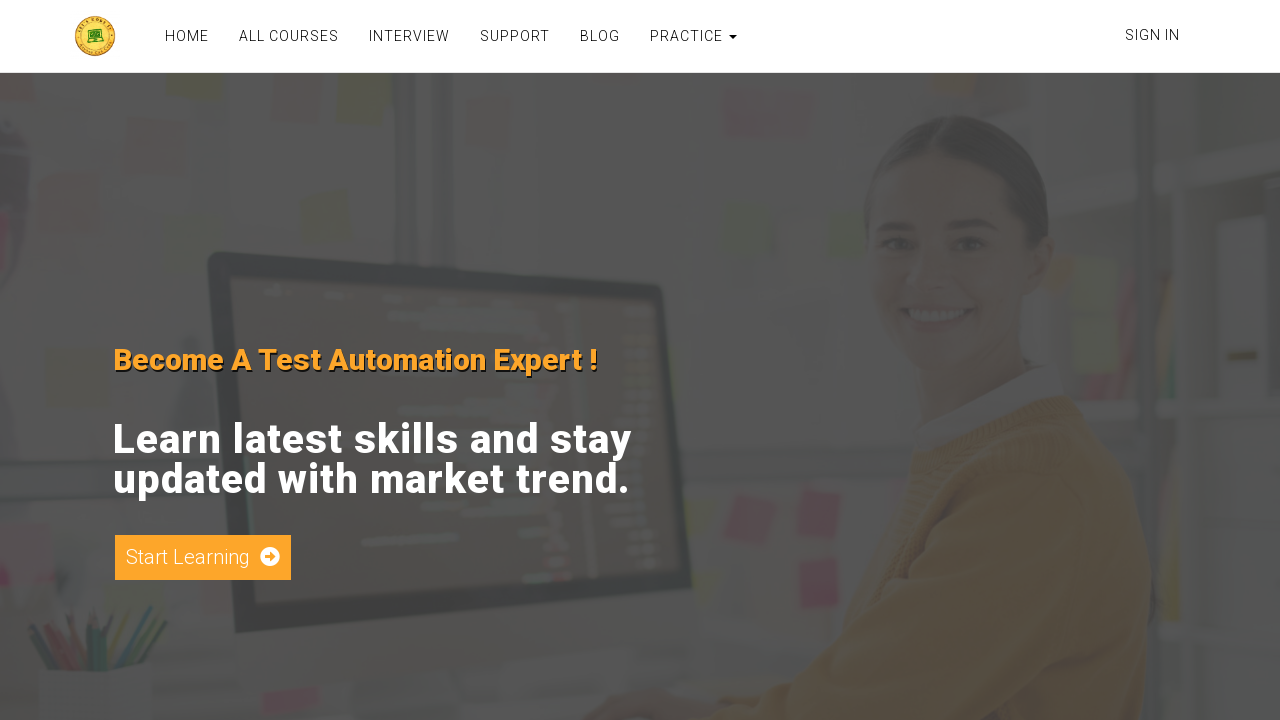

Navigated forward to the next page
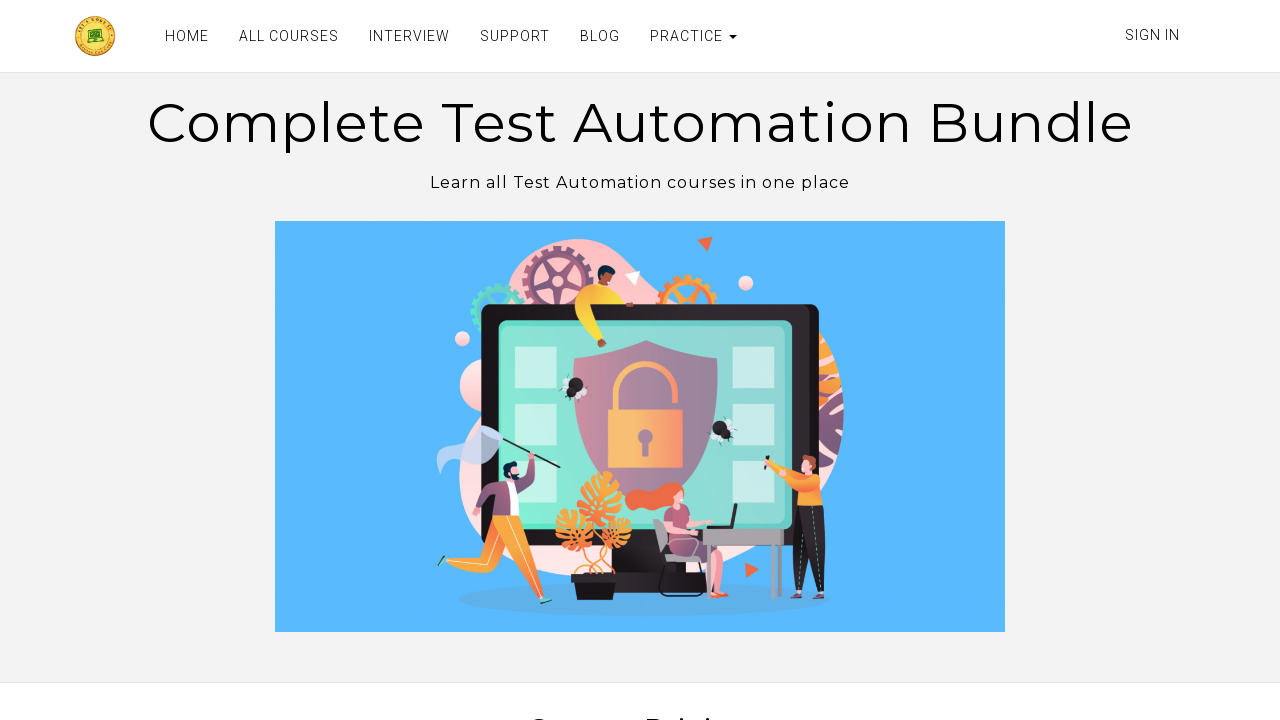

Refreshed the current page
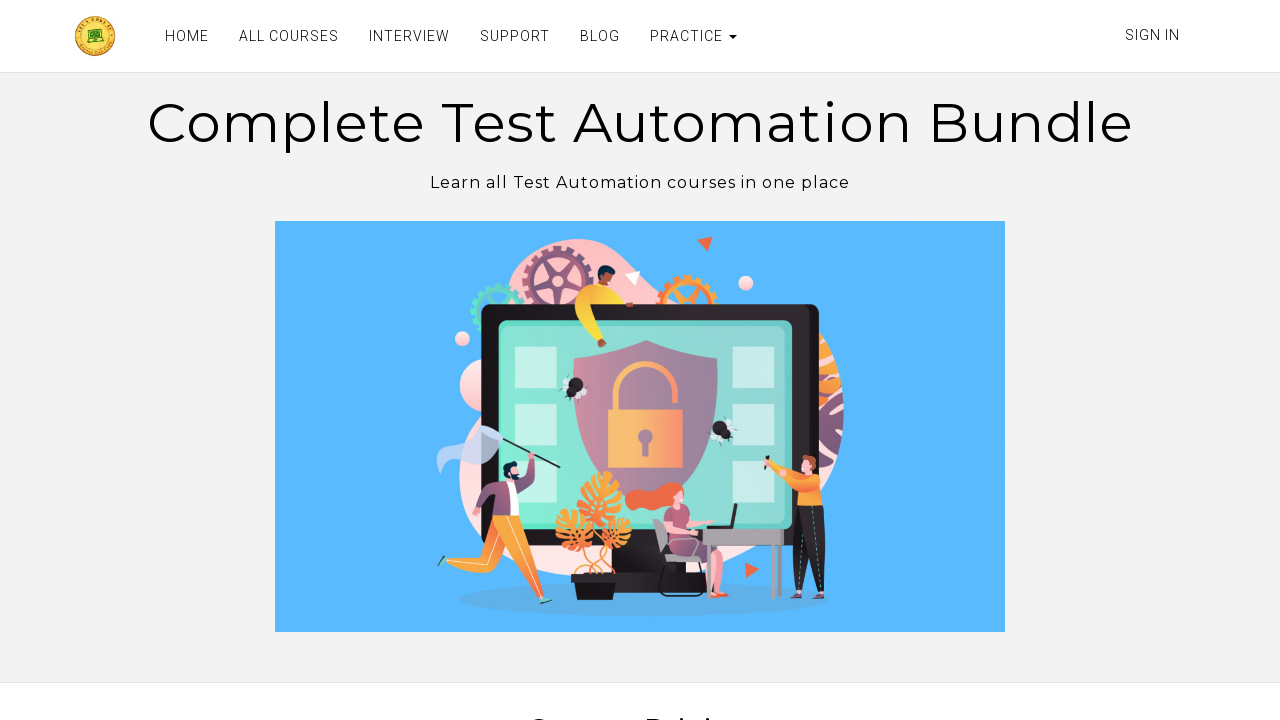

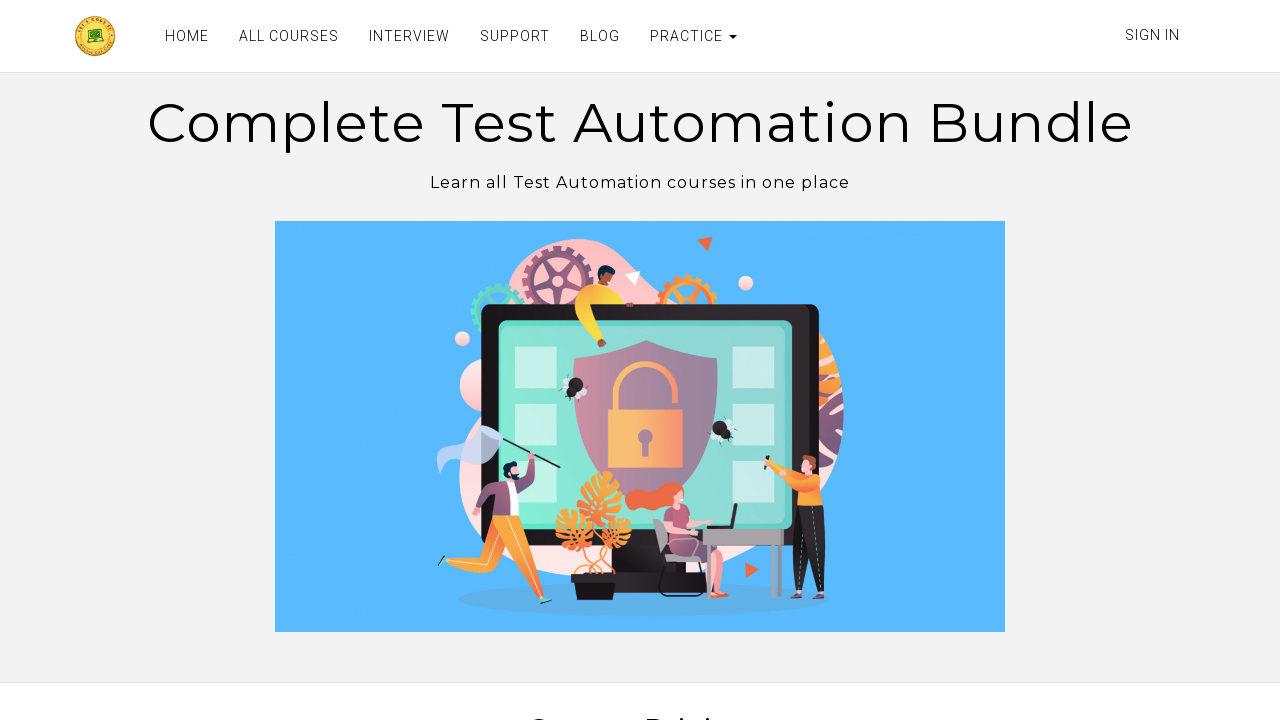